Tests iframe handling by filling a name field on the main page, switching to the first frame to select a dropdown option, then switching to a second frame to fill a first name field.

Starting URL: https://www.hyrtutorials.com/p/frames-practice.html

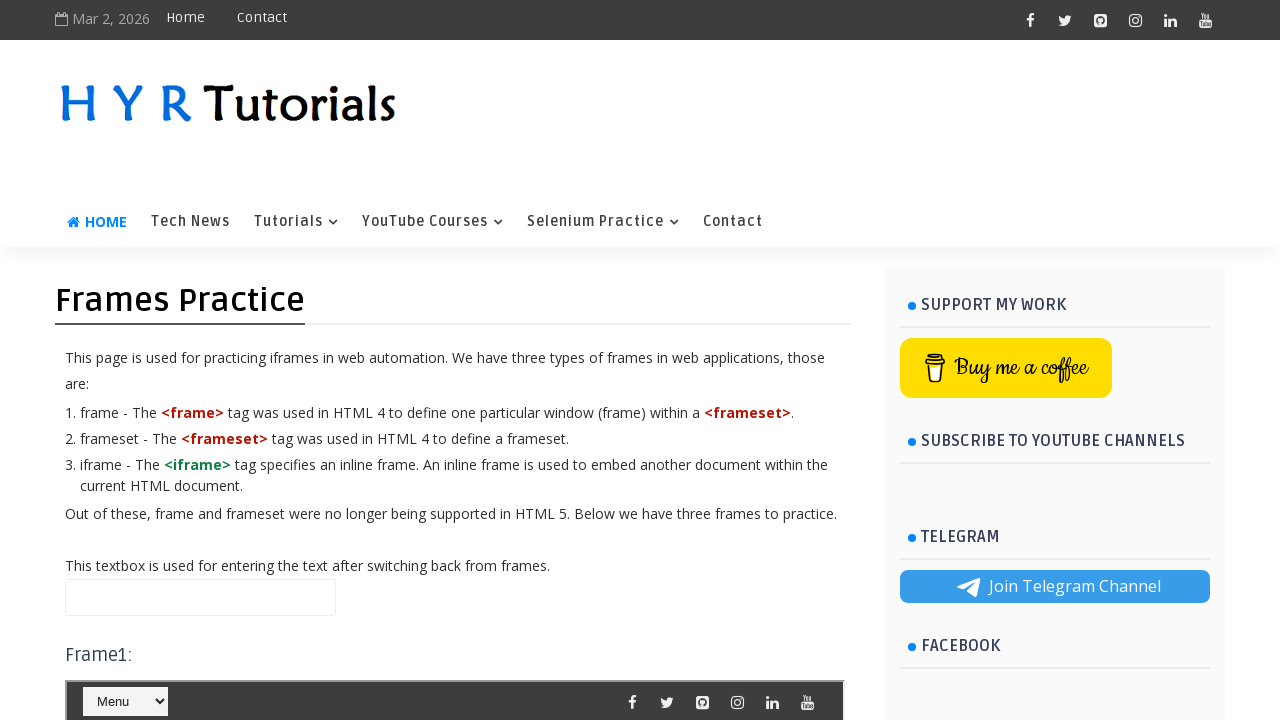

Filled name field with 'hello' on main page on #name
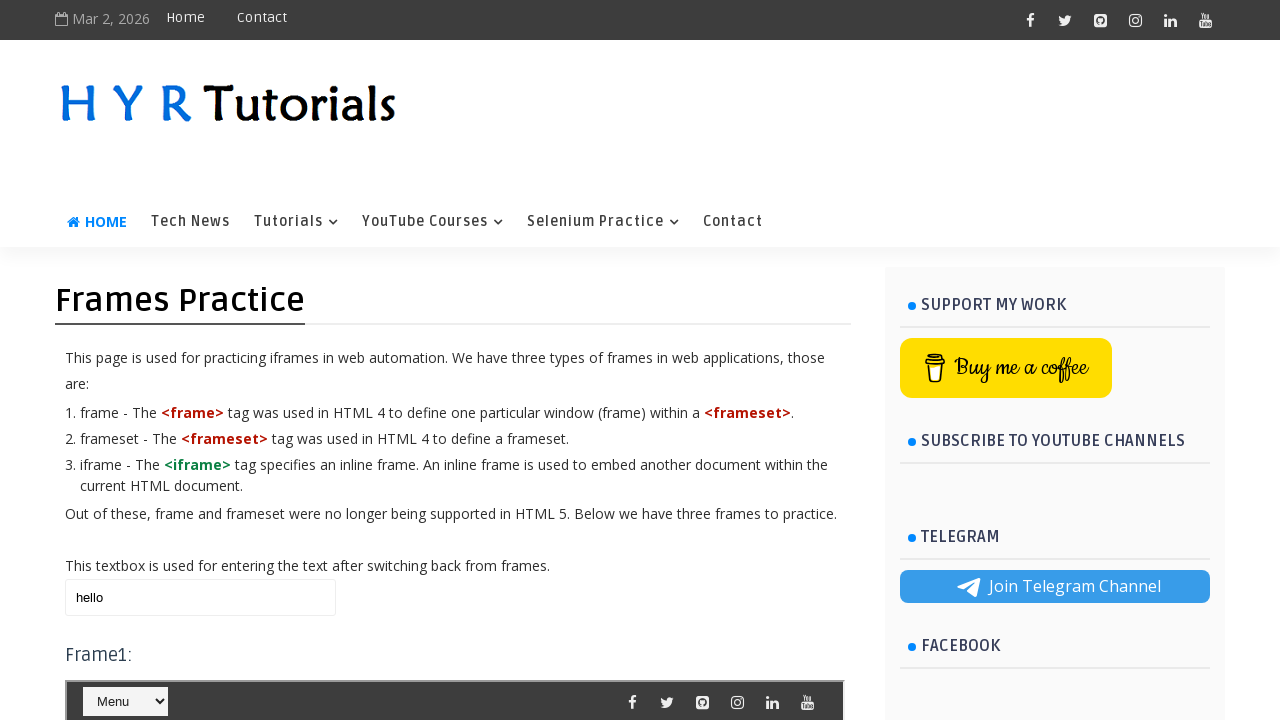

Located first iframe with id 'frm1'
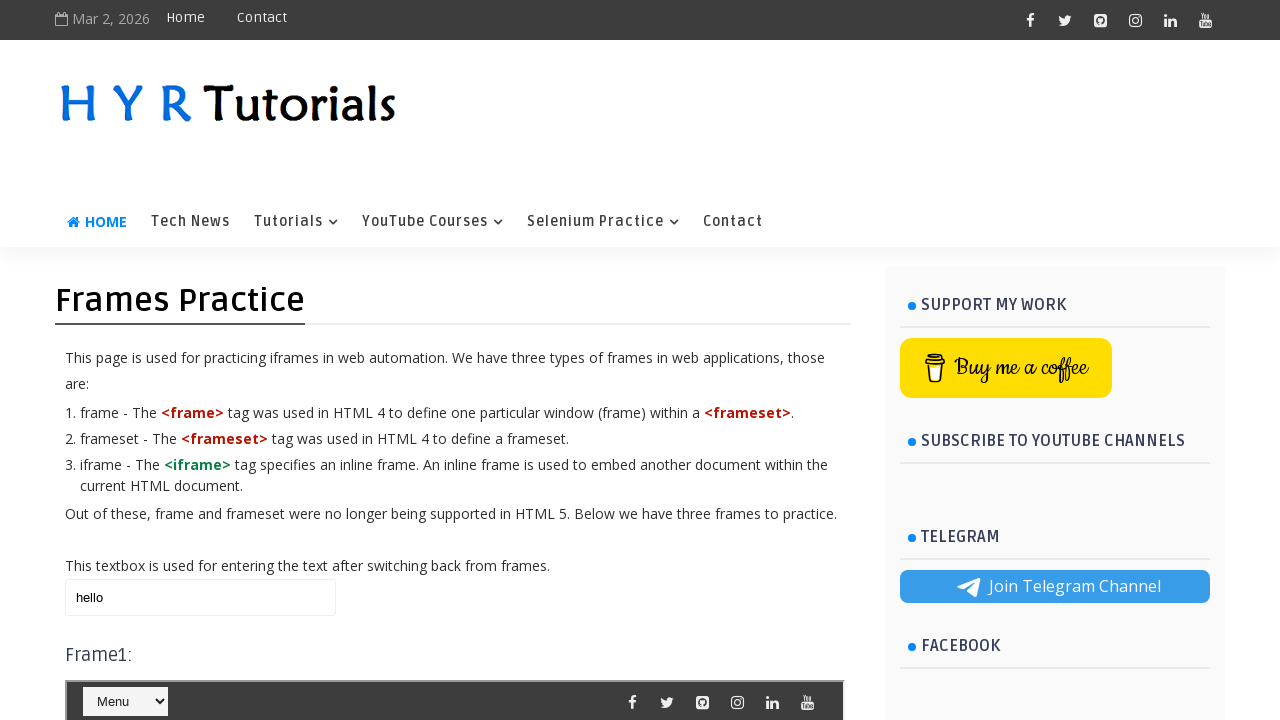

Selected dropdown option at index 7 in first frame on #frm1 >> internal:control=enter-frame >> #selectnav1
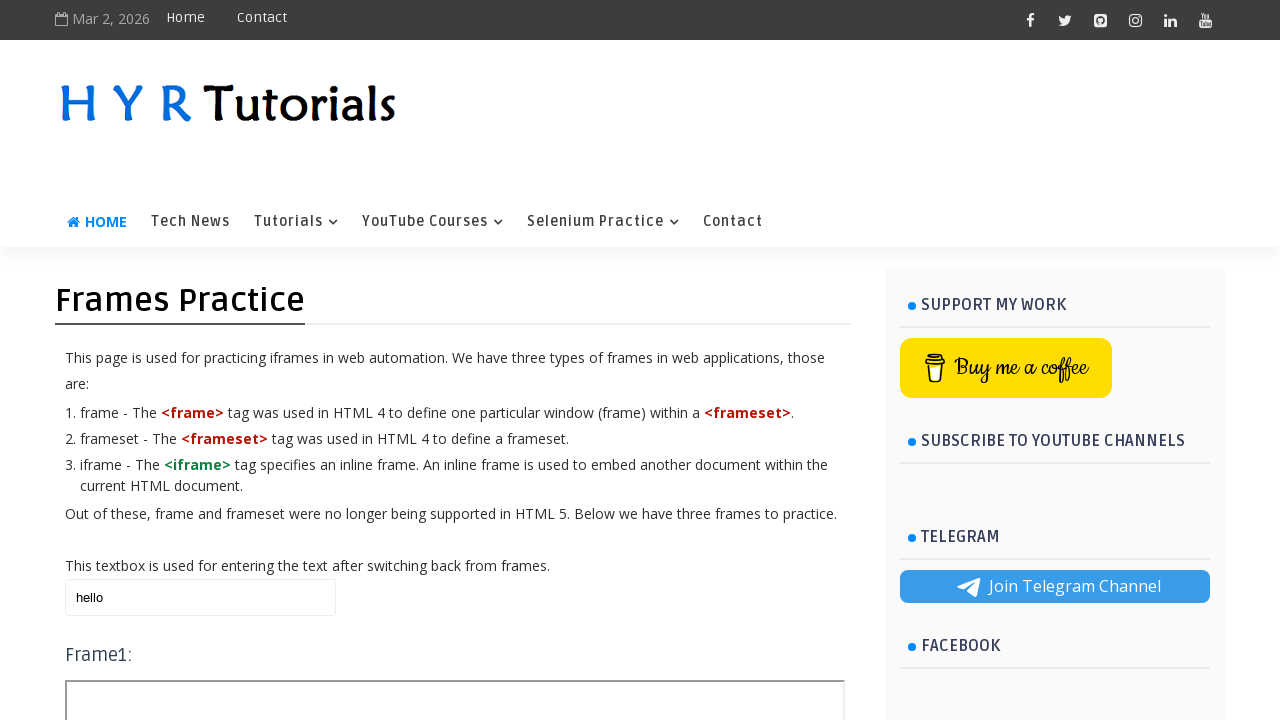

Located second iframe with id 'frm2'
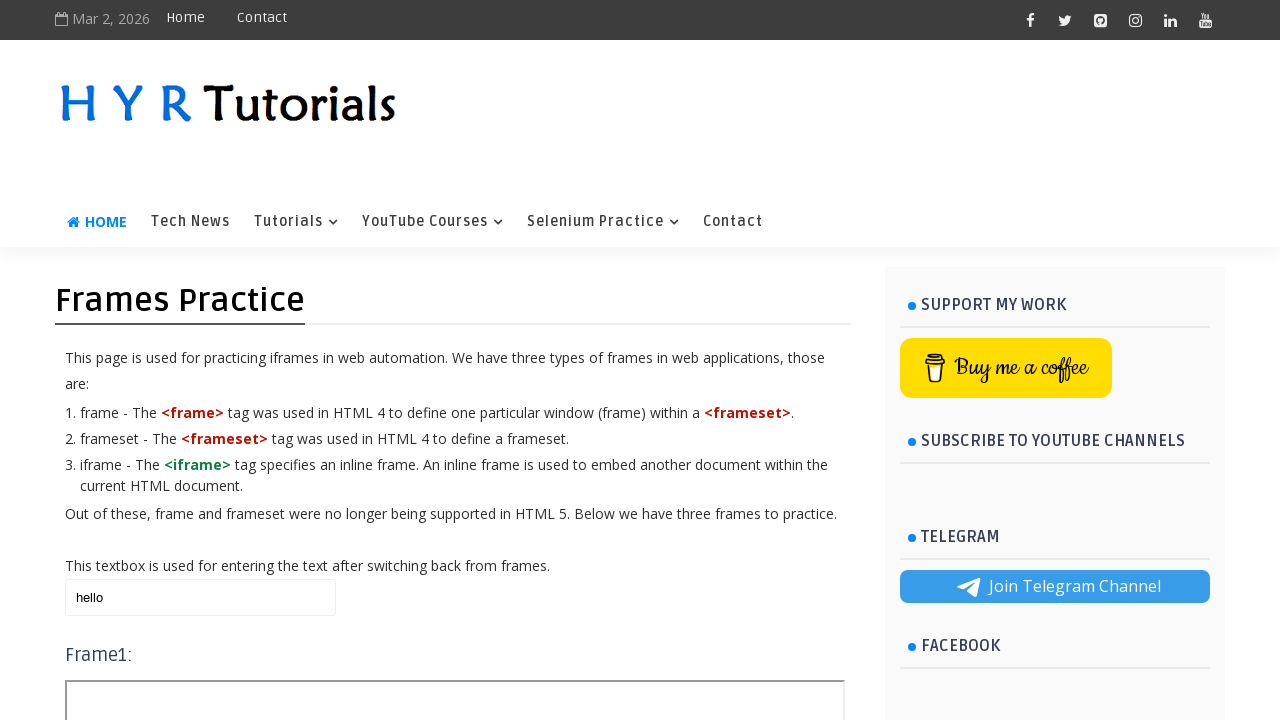

Filled first name field with 'Sukesh' in second frame on #frm2 >> internal:control=enter-frame >> #firstName
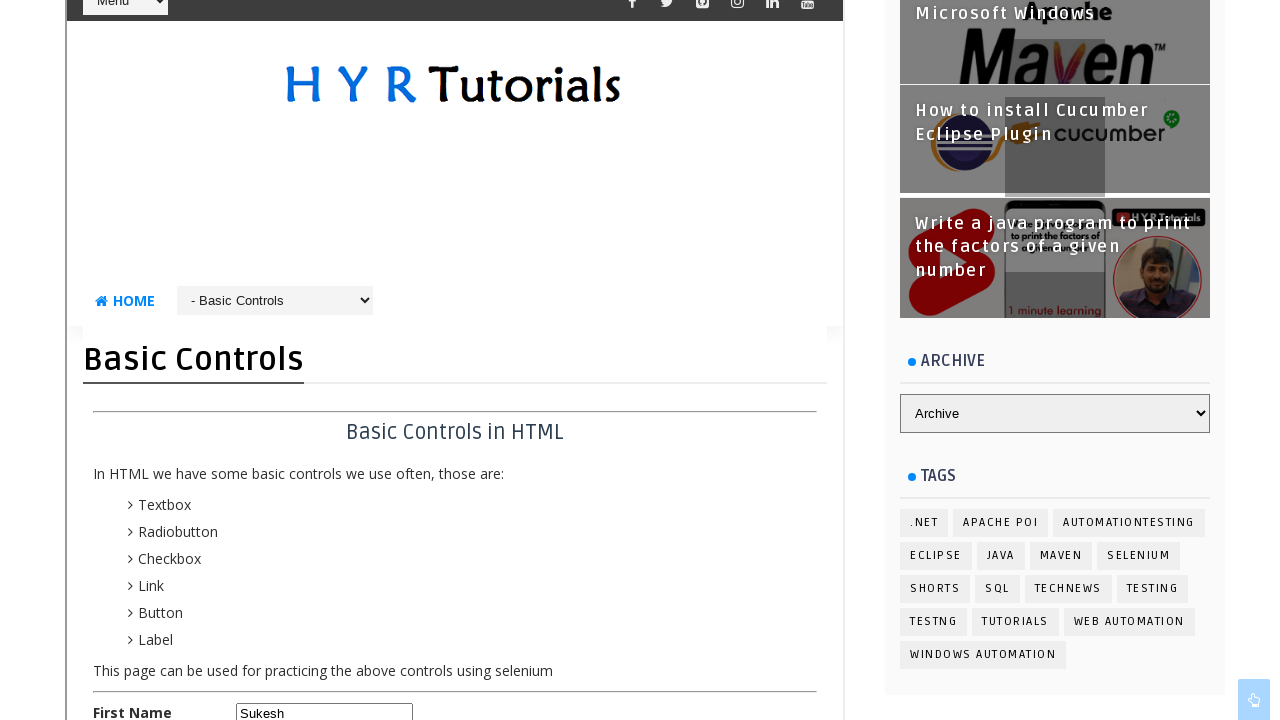

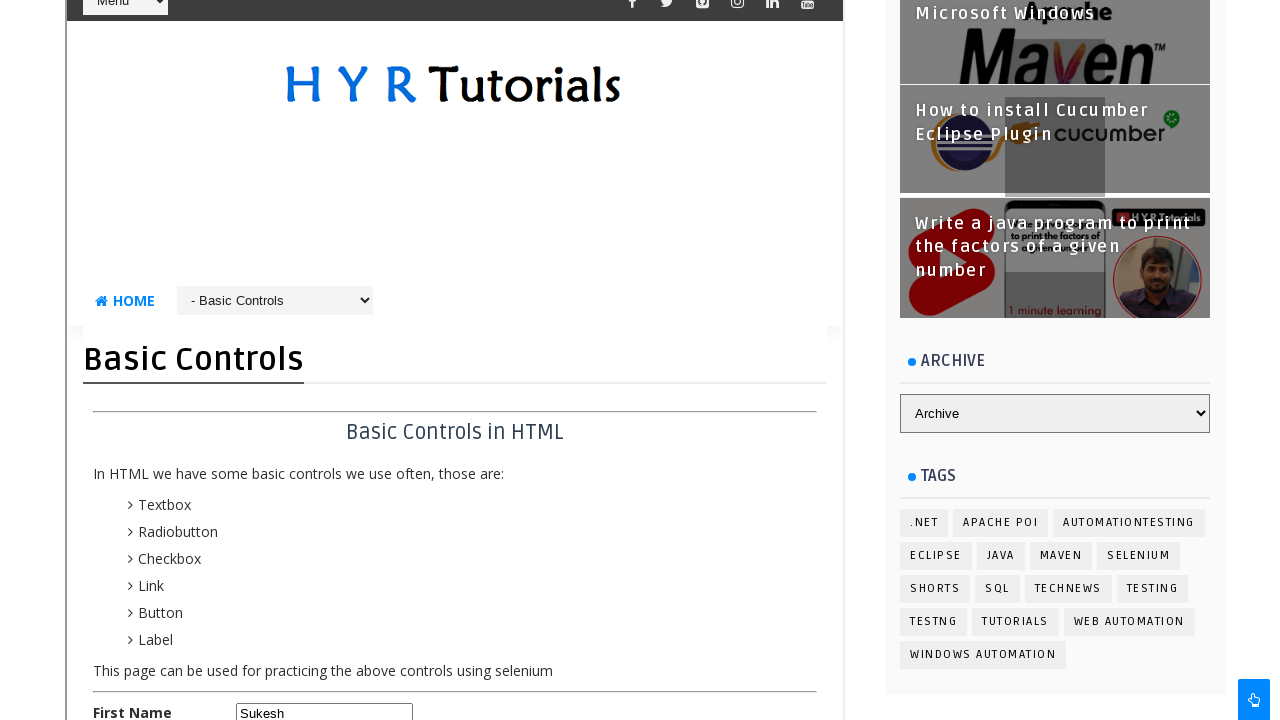